Tests that the homepage has visible header and footer elements

Starting URL: https://www.mahagst.gov.in/

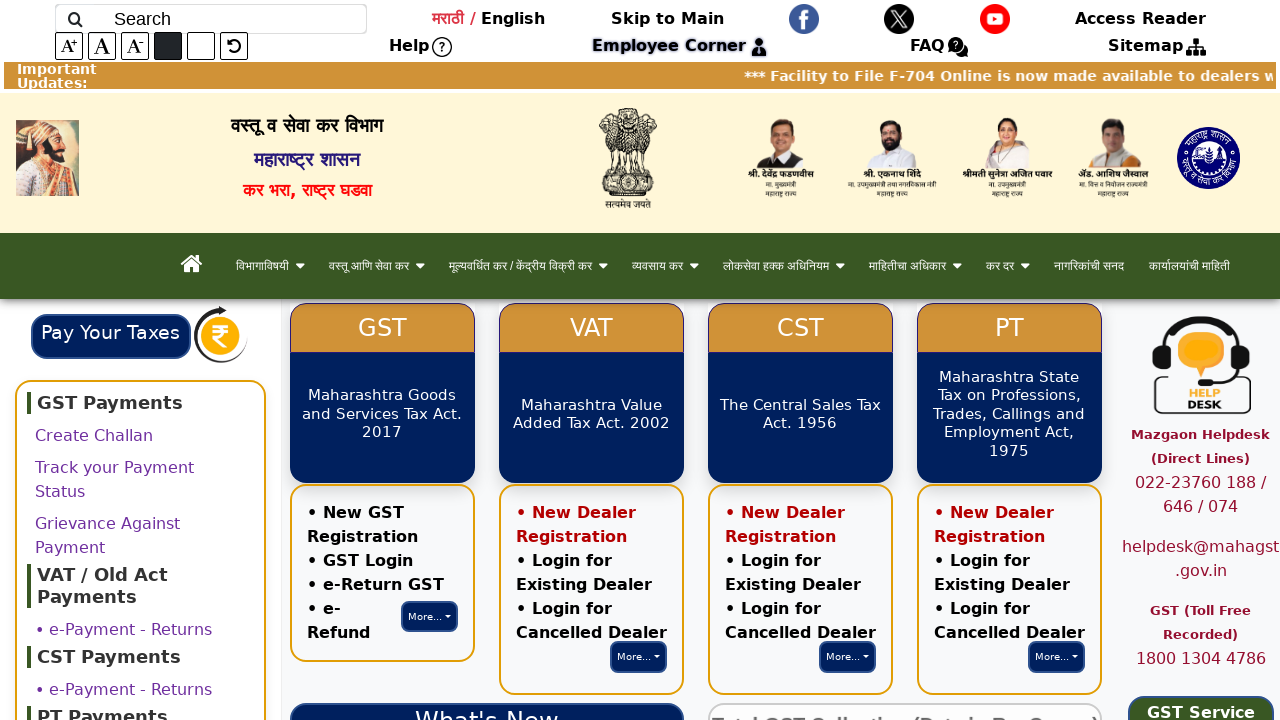

Header element became visible on homepage
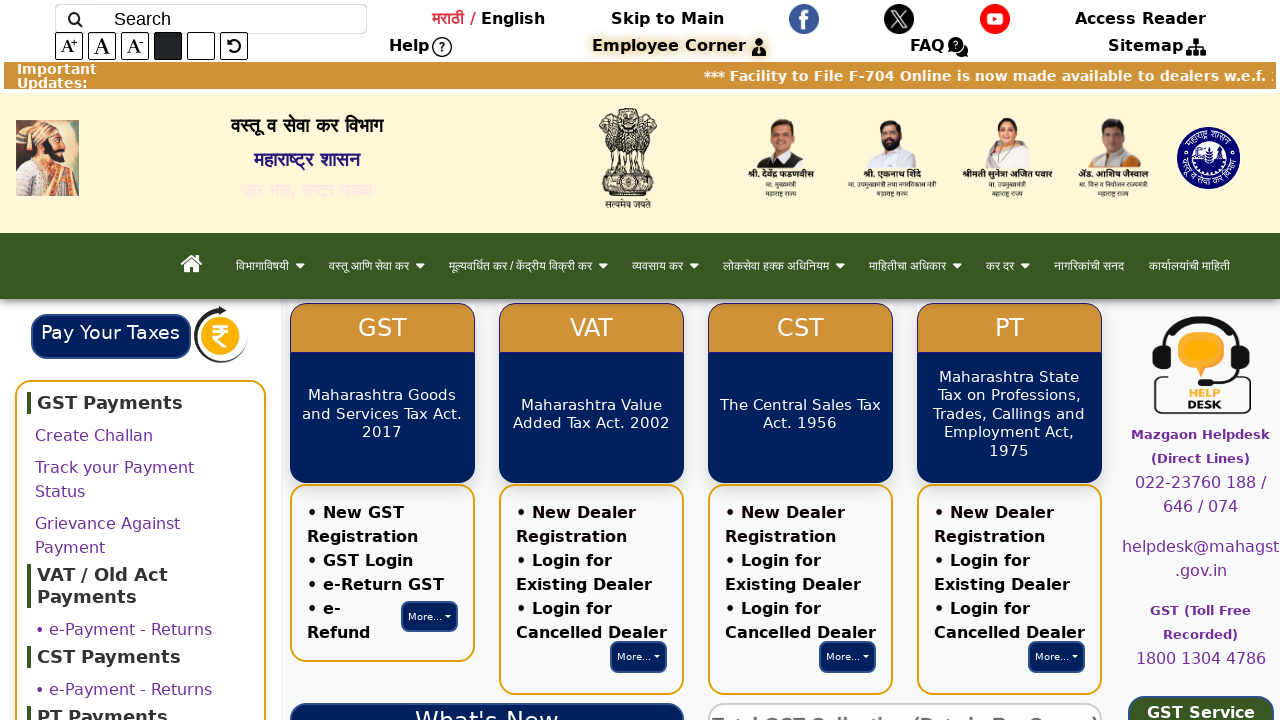

Footer element became visible on homepage
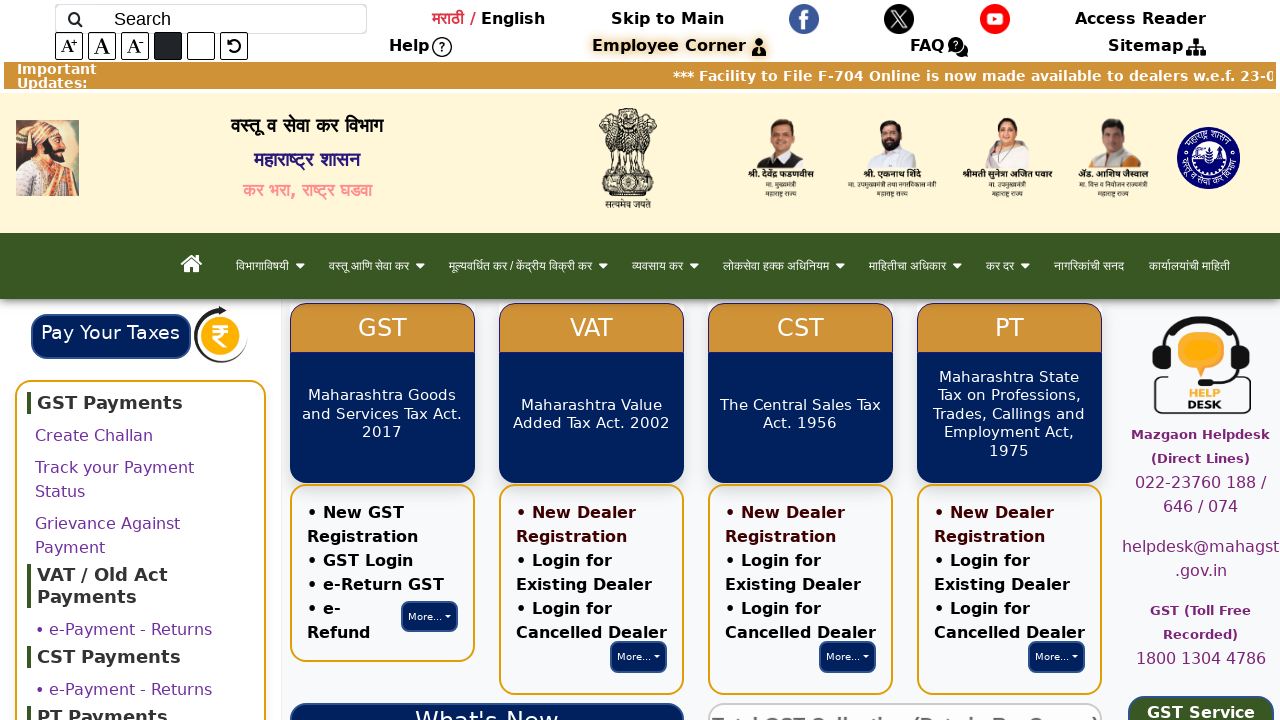

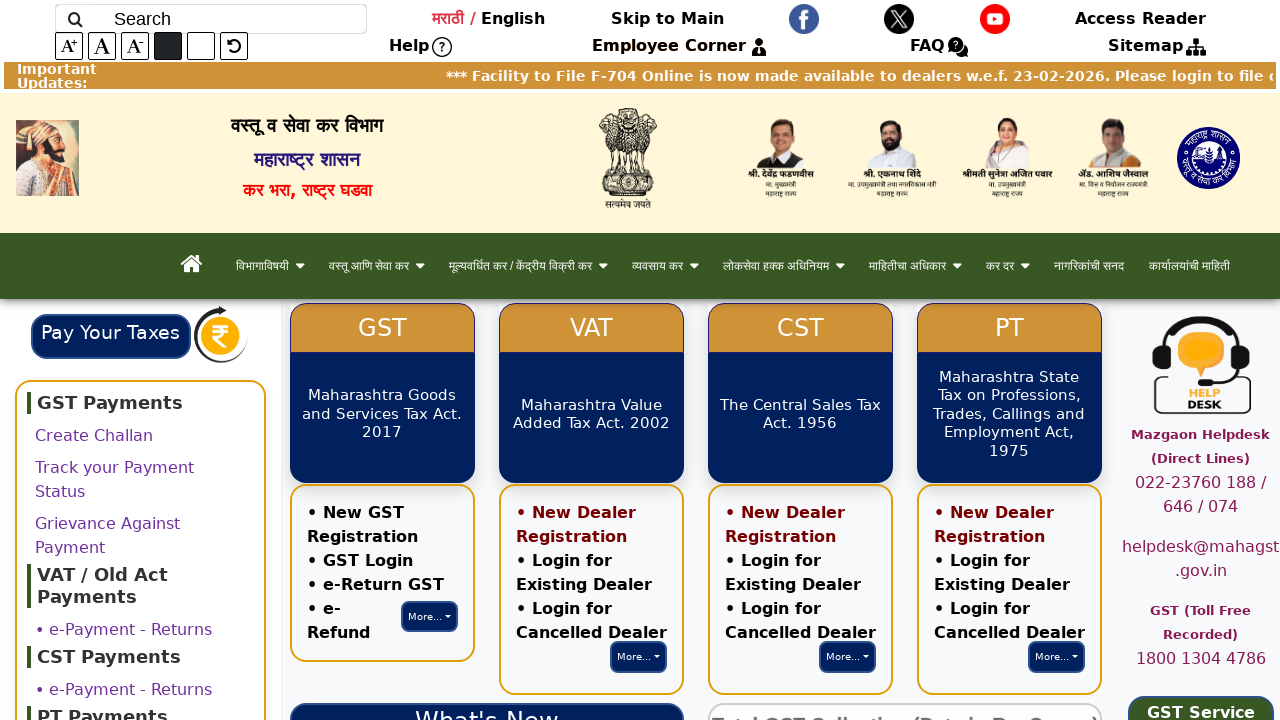